Tests sorting the Due column in ascending order using semantic class-based locators on the second table.

Starting URL: http://the-internet.herokuapp.com/tables

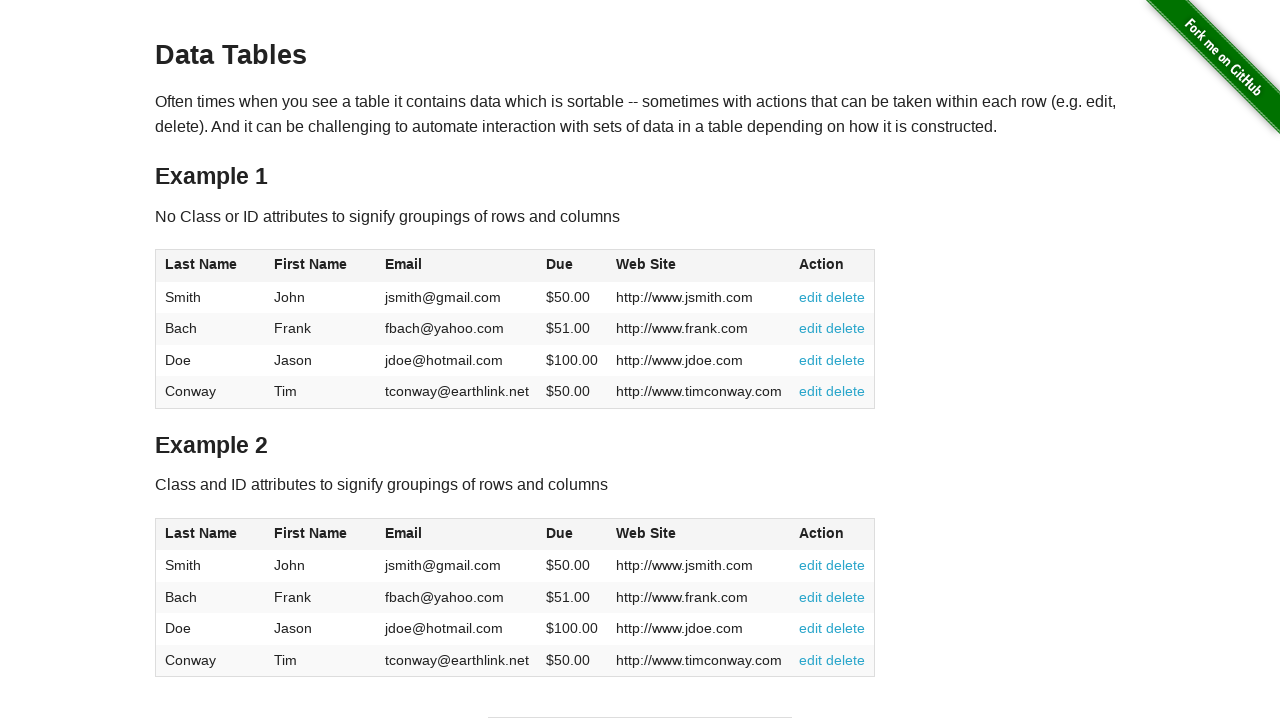

Clicked the Due column header to sort in ascending order at (560, 533) on #table2 thead .dues
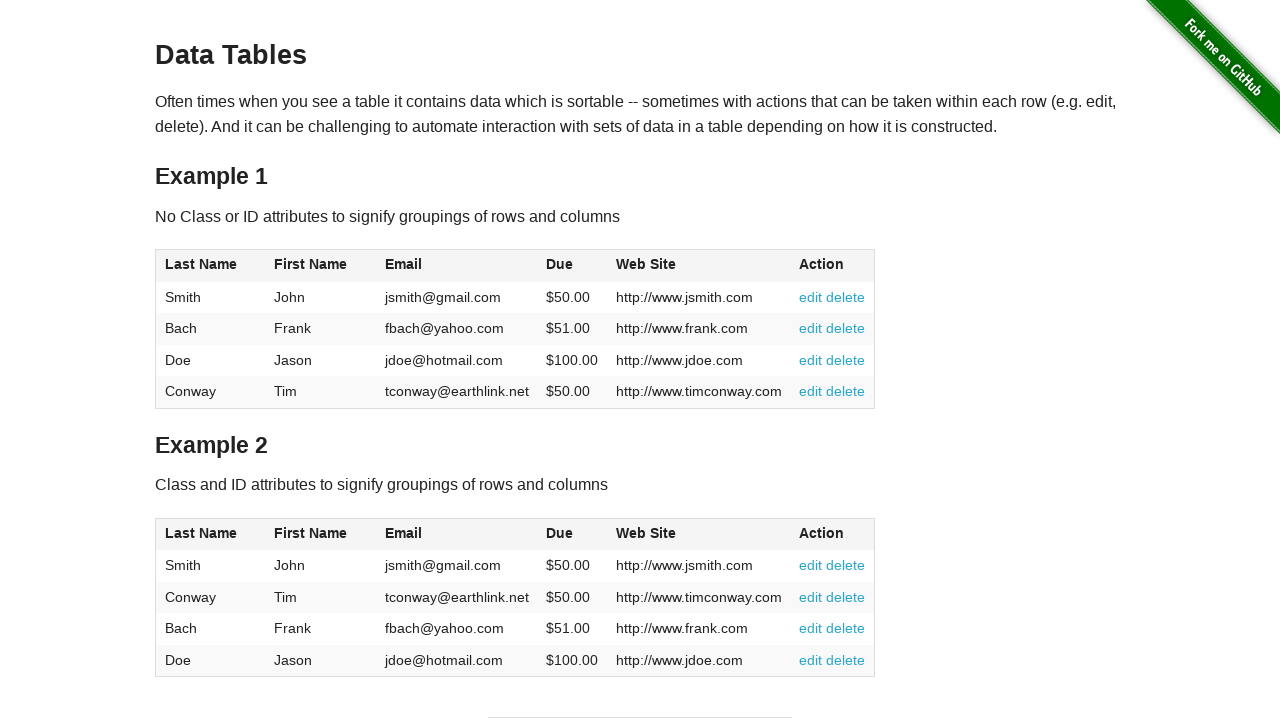

Waited for Due column values to load in the second table
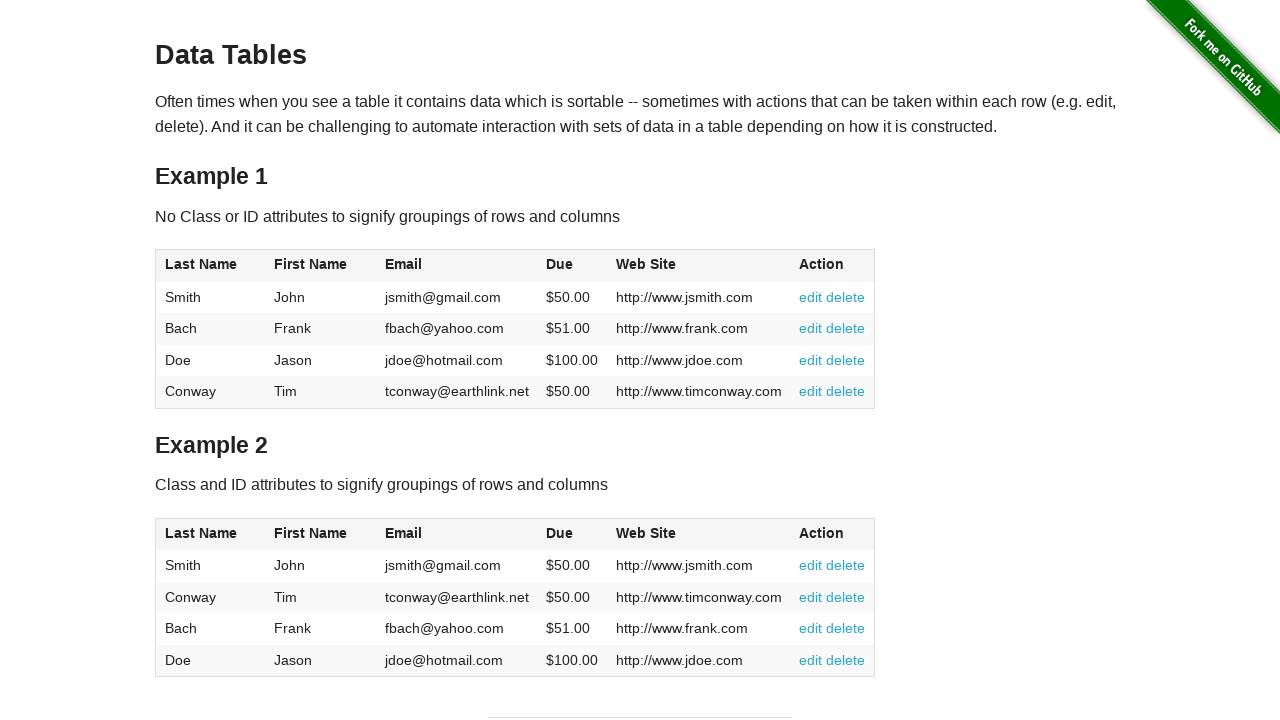

Retrieved all Due column elements from the second table
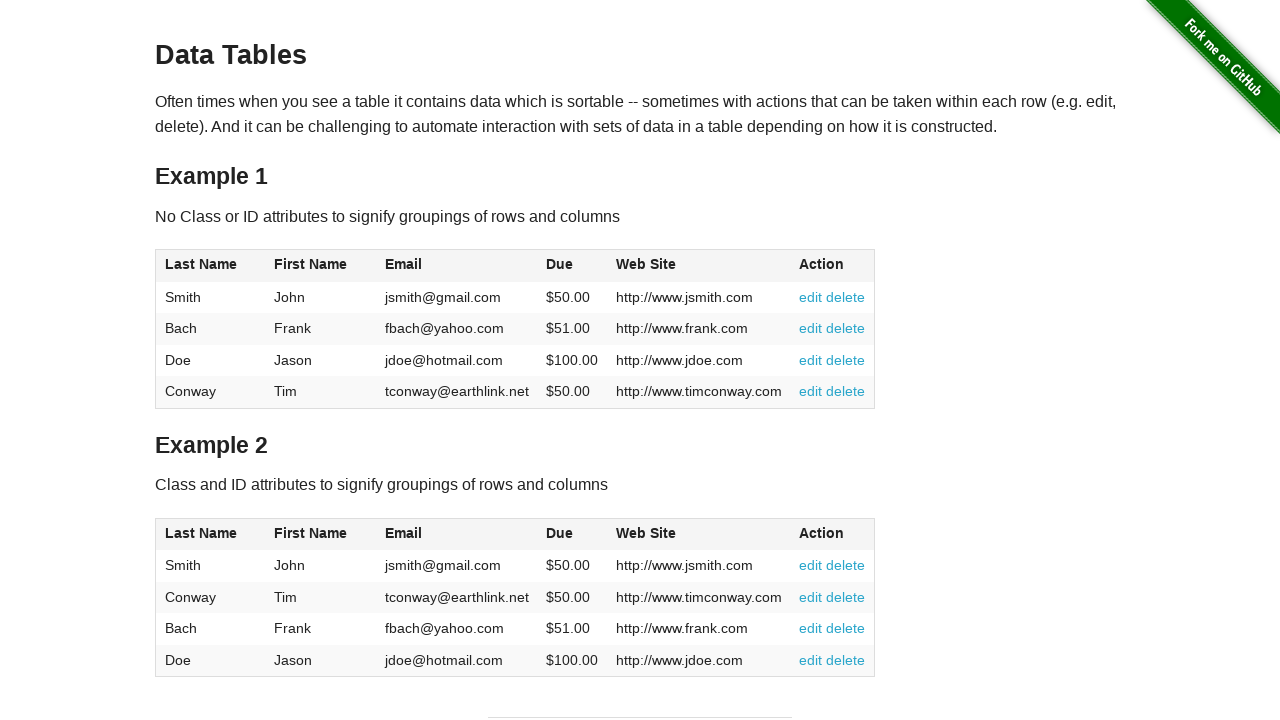

Extracted and converted Due values to floats for comparison
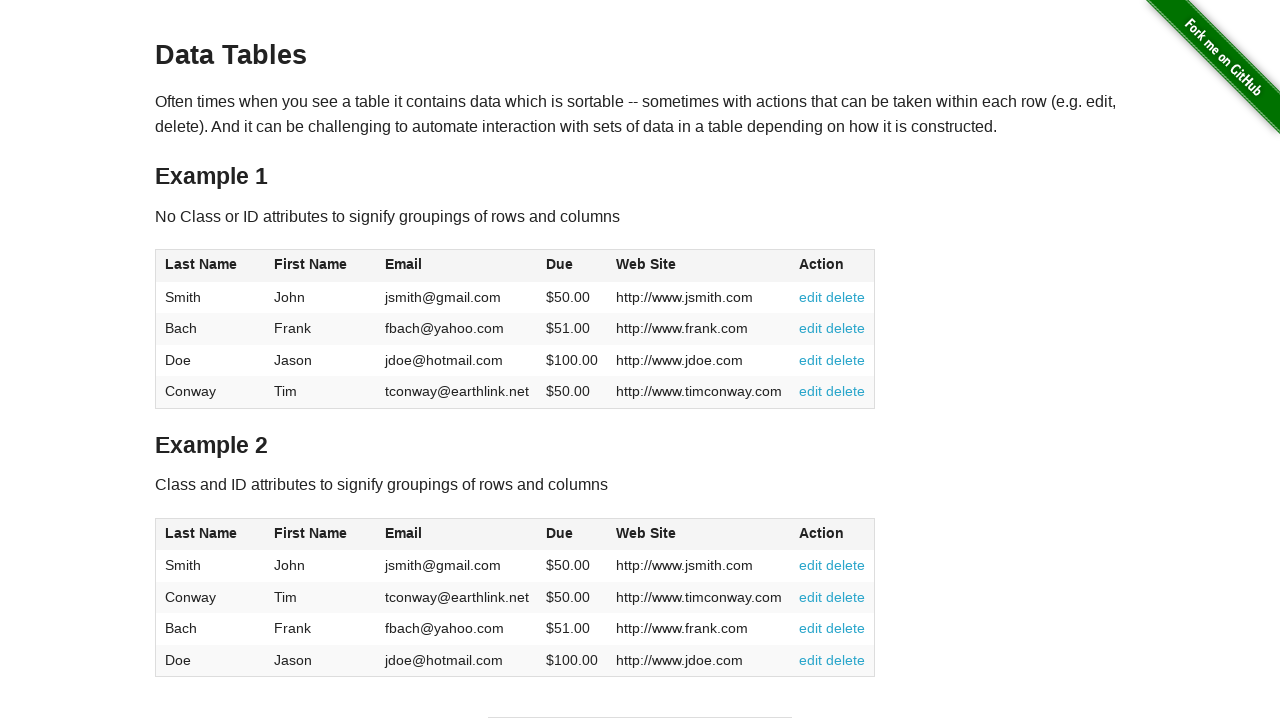

Verified Due column is sorted in ascending order
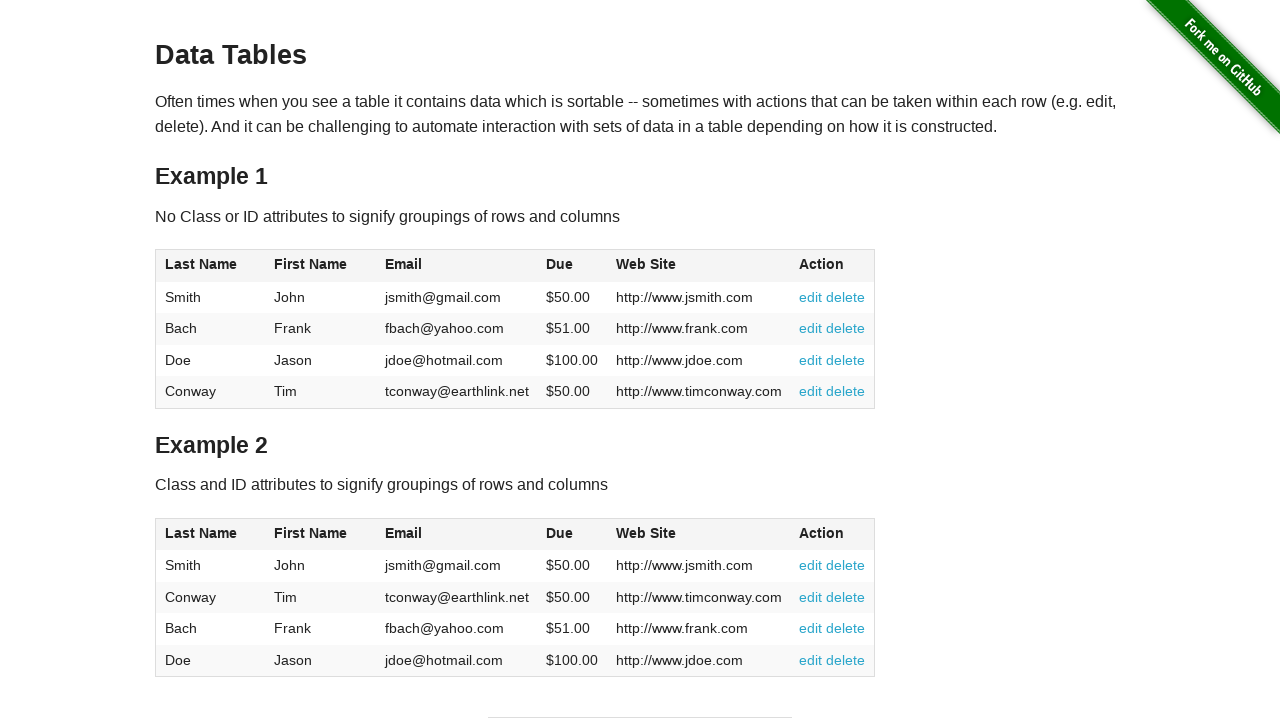

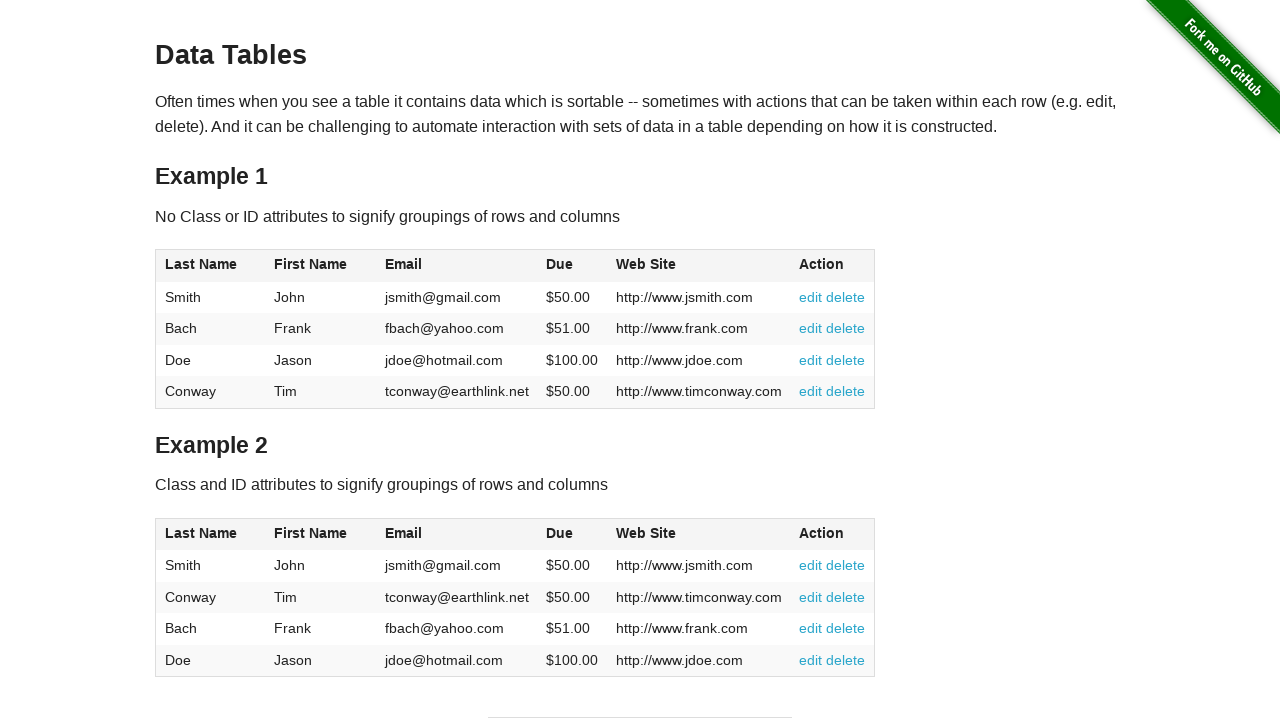